Navigates to an XKCD comic page and modifies the logo dimensions to test visual layout changes

Starting URL: https://xkcd.com/554/

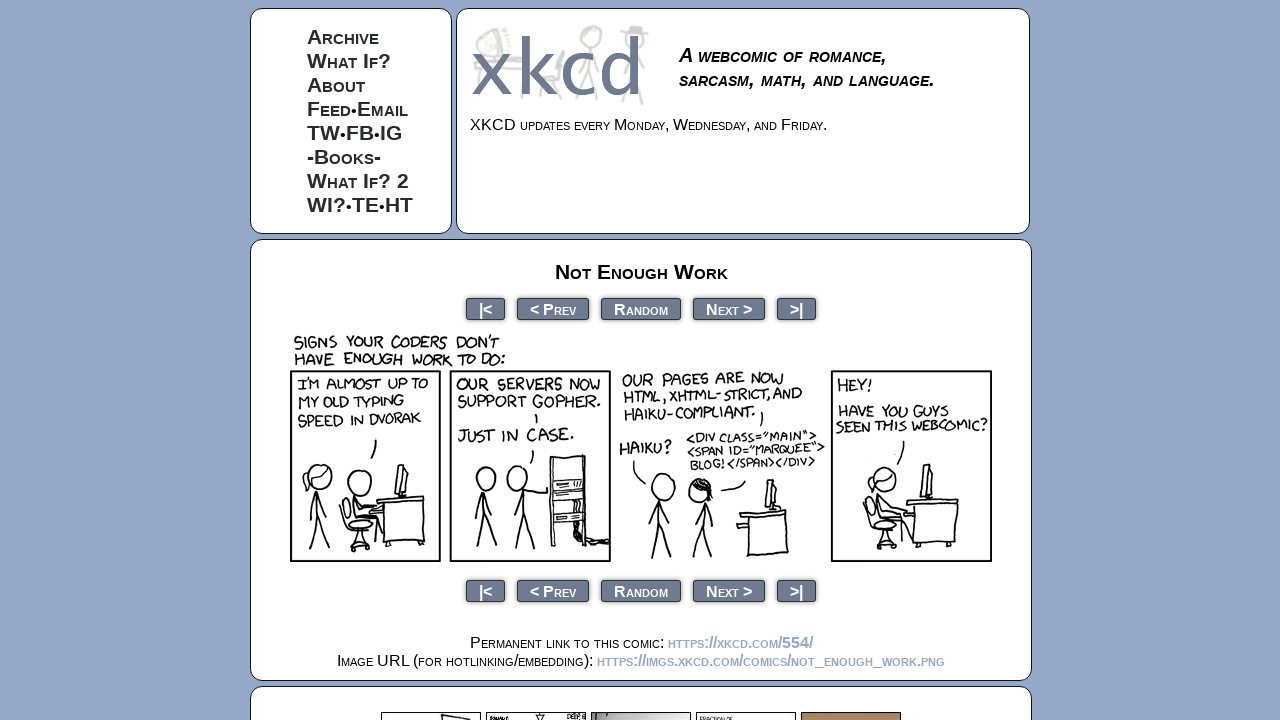

Waited for XKCD logo to be present on page
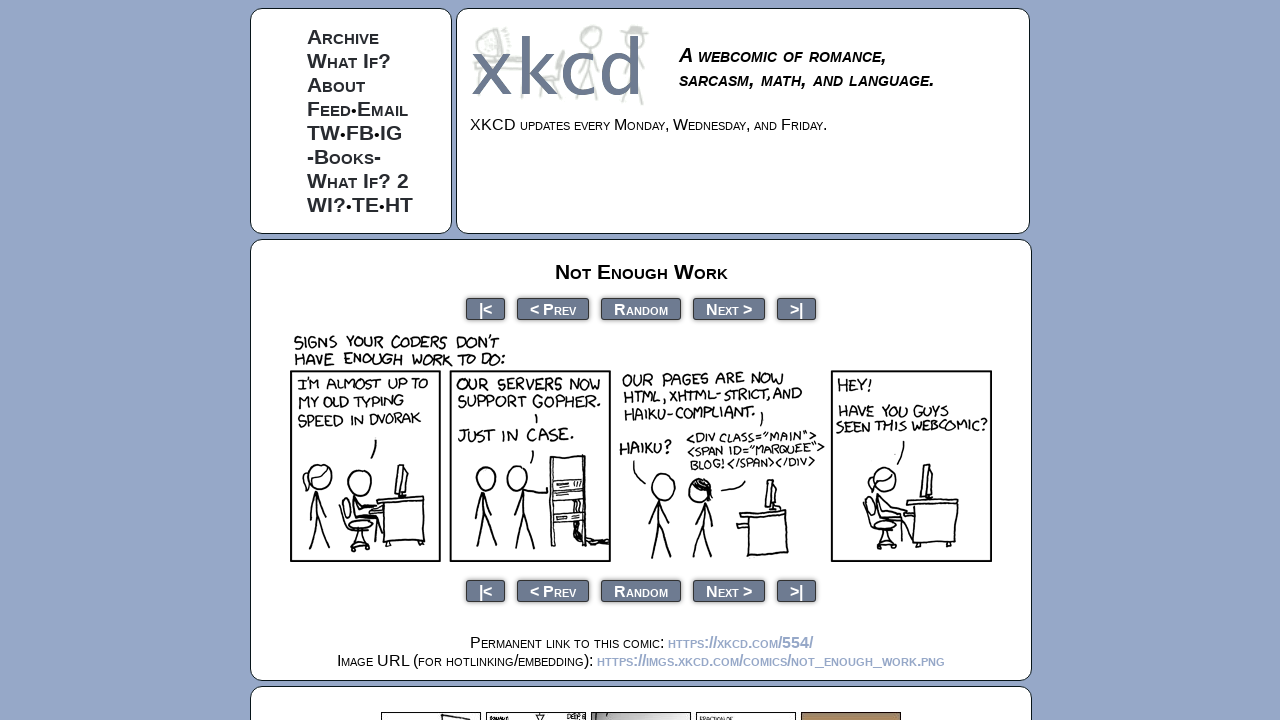

Modified logo height attribute from 83 to 110
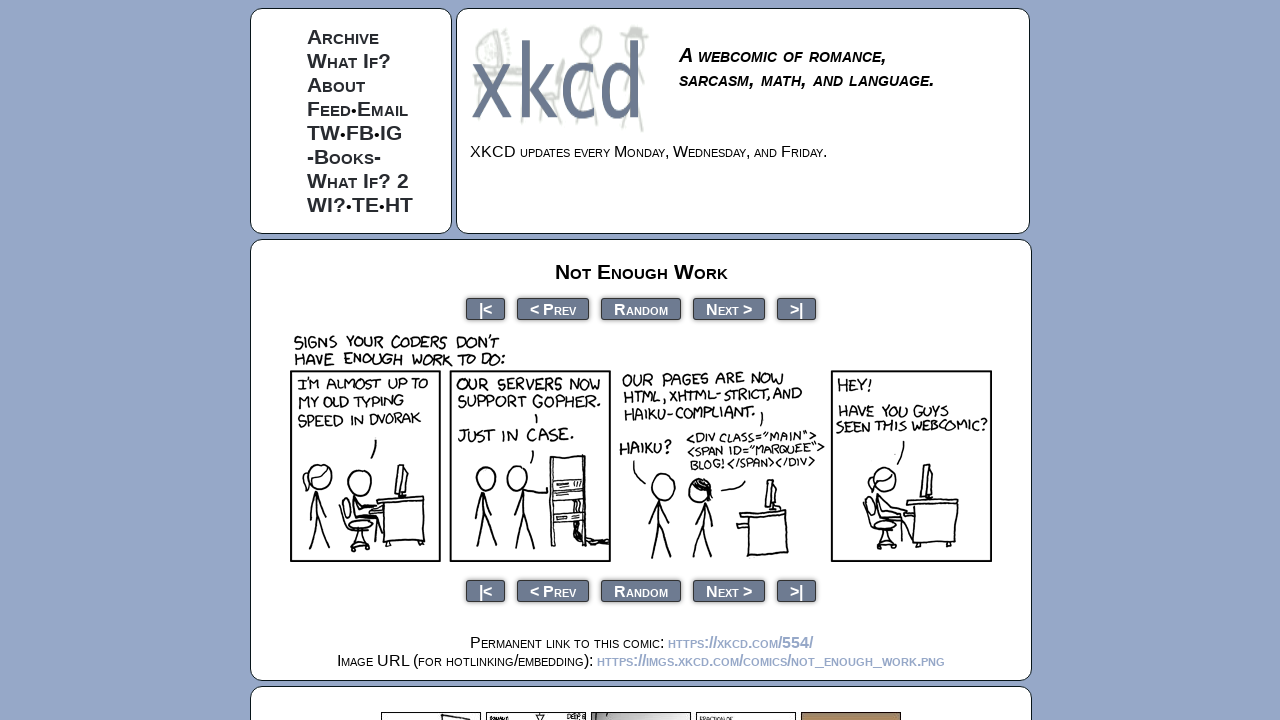

Modified logo width attribute from 185 to 120
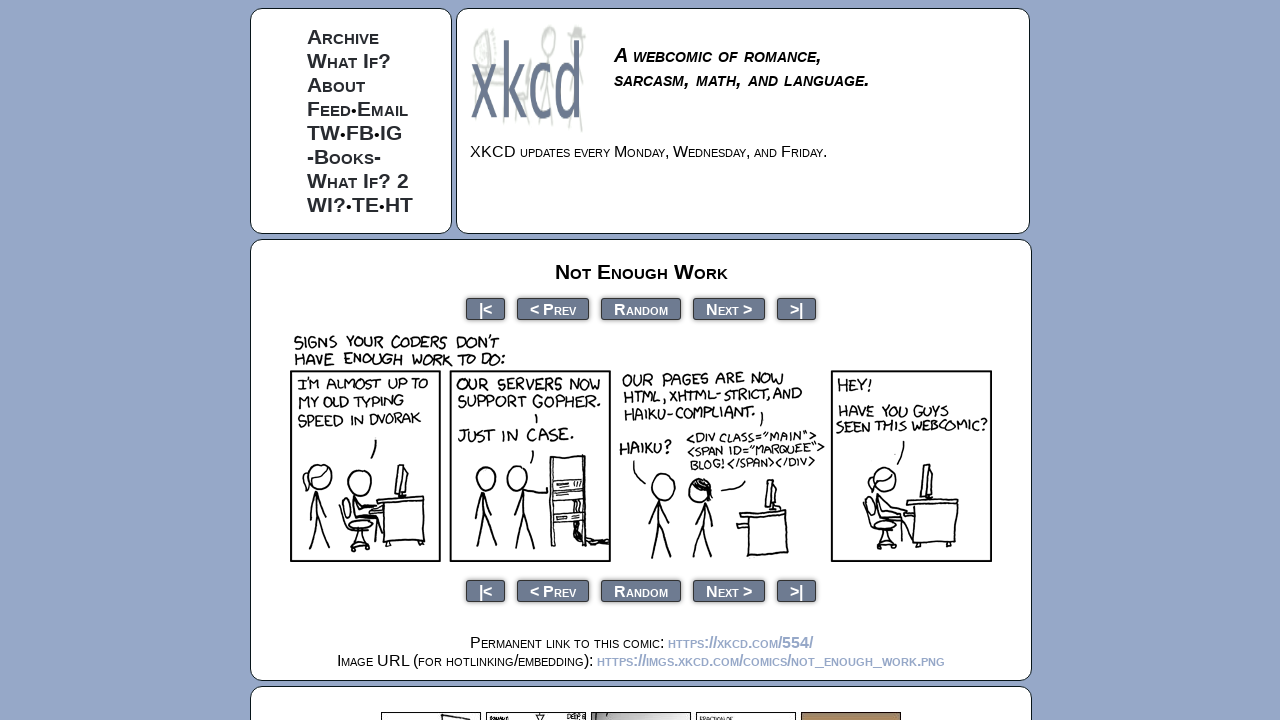

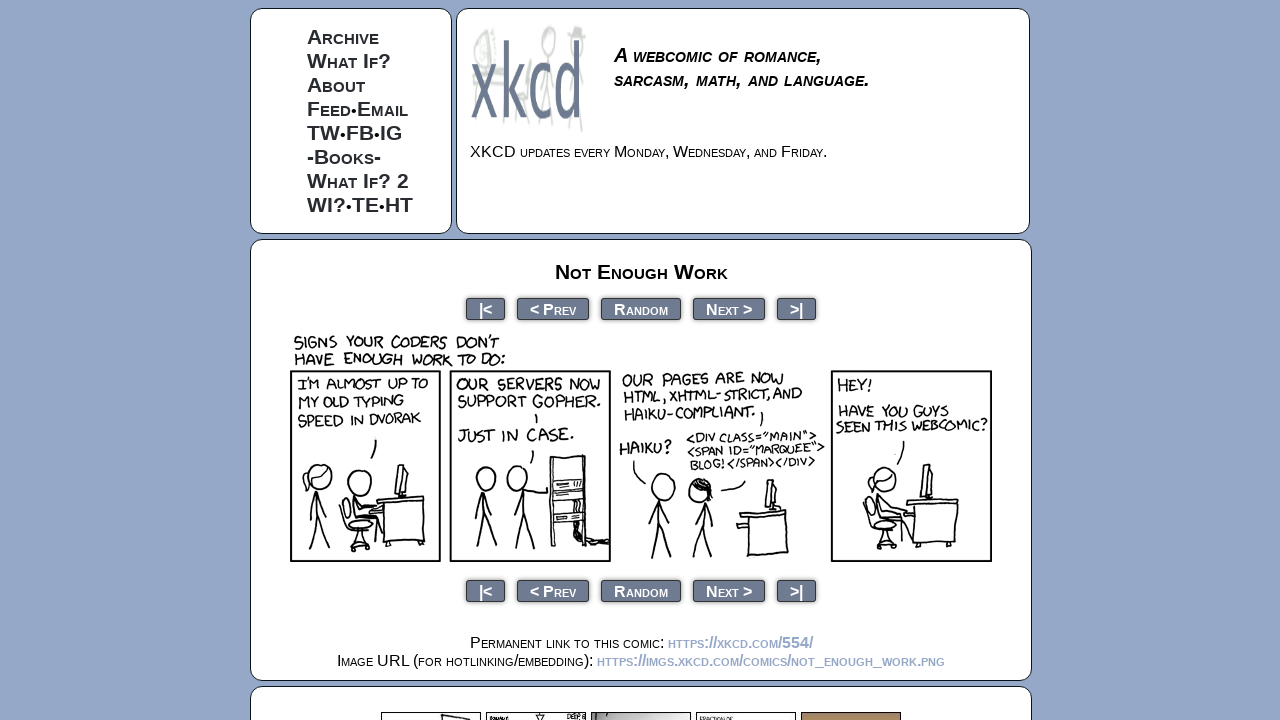